Tests JavaScript confirm alert handling by entering a name, triggering a confirm dialog, accepting it, and verifying the alert text contains the entered name

Starting URL: https://rahulshettyacademy.com/AutomationPractice/

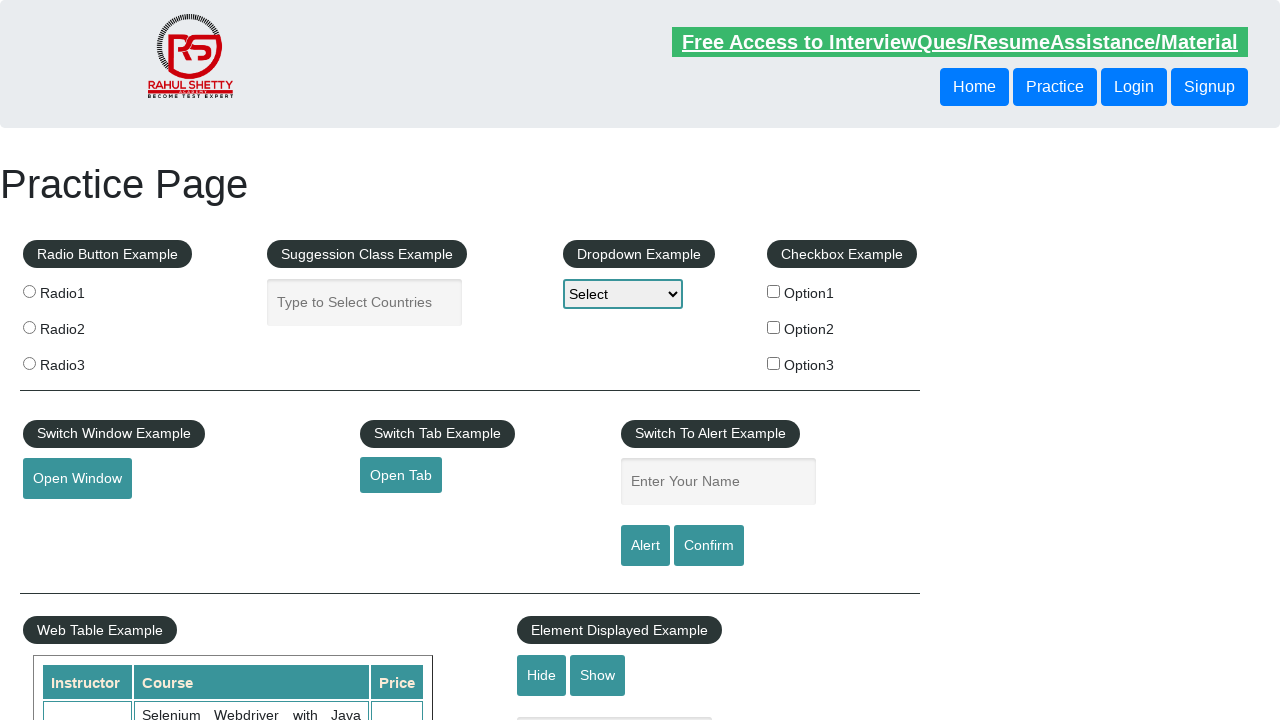

Filled name input field with 'Rahul' on #name
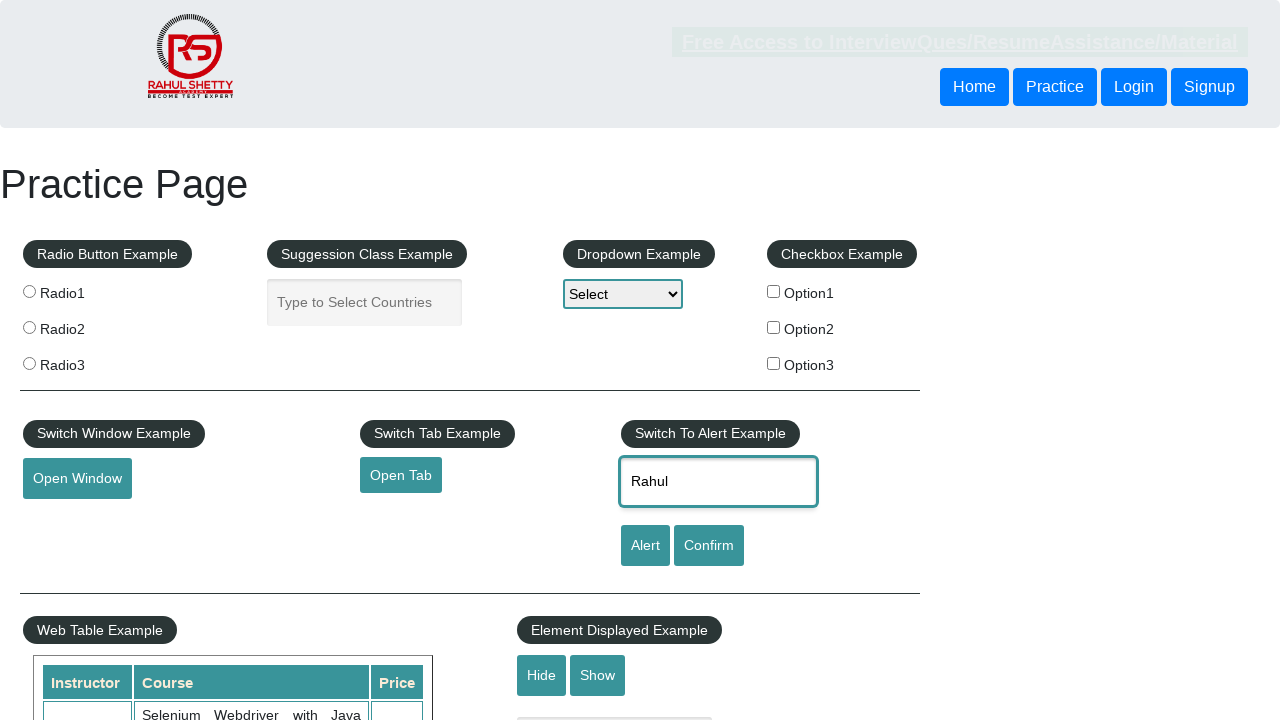

Set up dialog handler for confirm alert
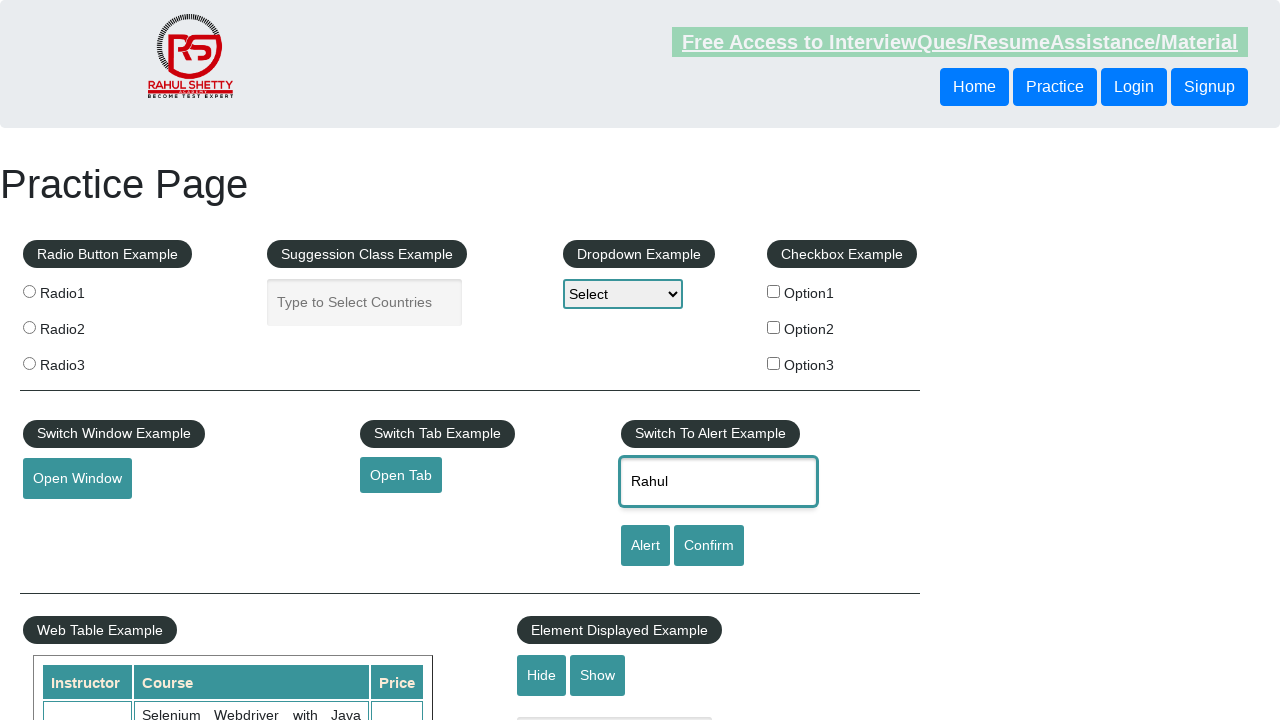

Clicked button to trigger confirm alert dialog at (709, 546) on input[onclick*='displayConfirm']
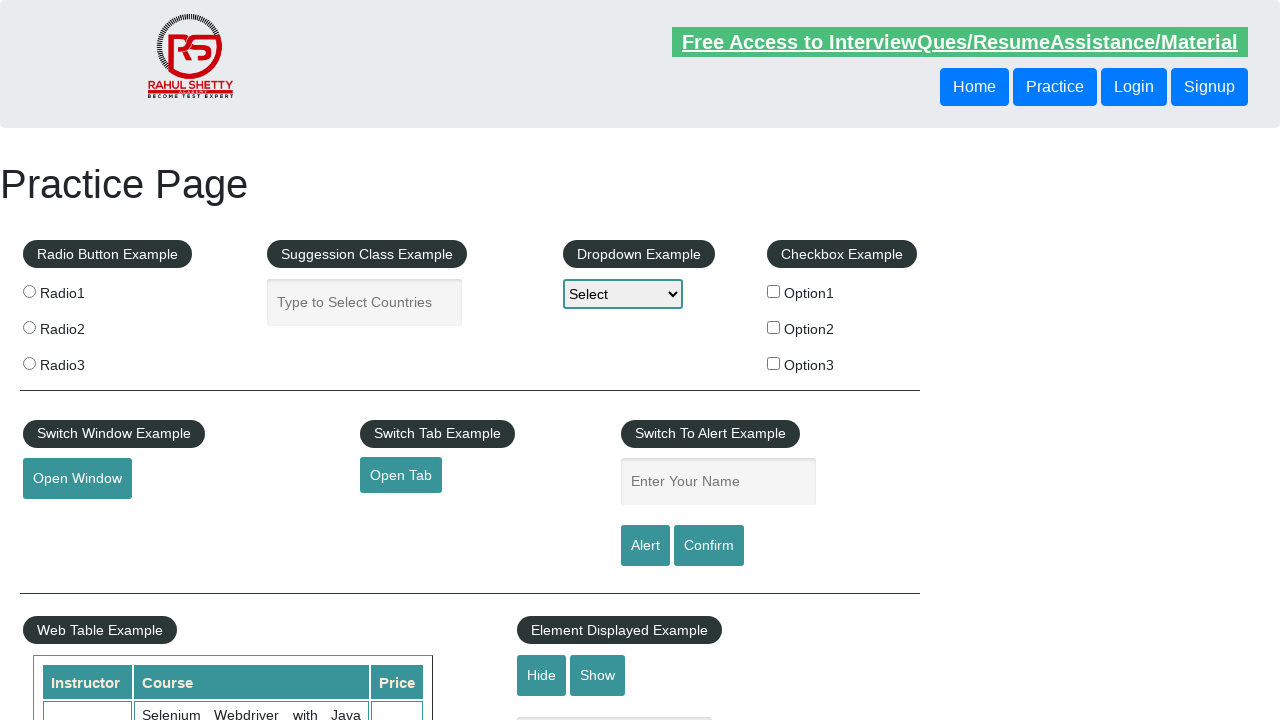

Waited for dialog to be processed and accepted
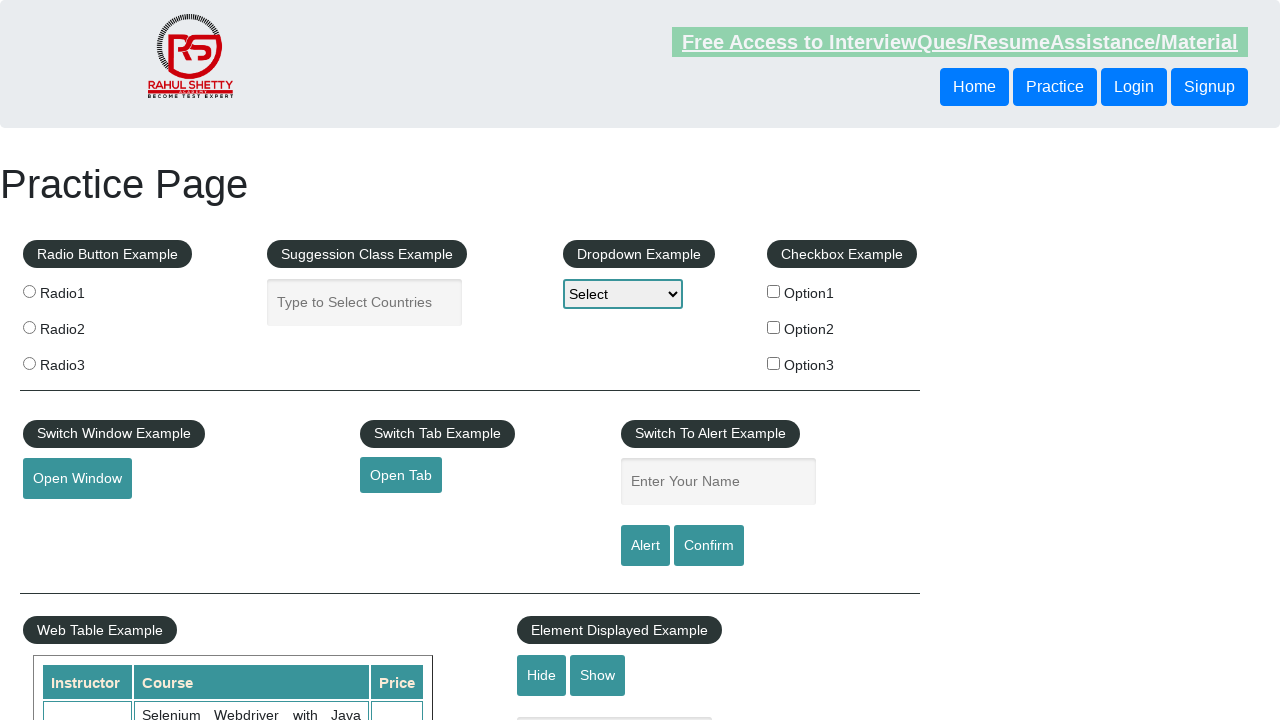

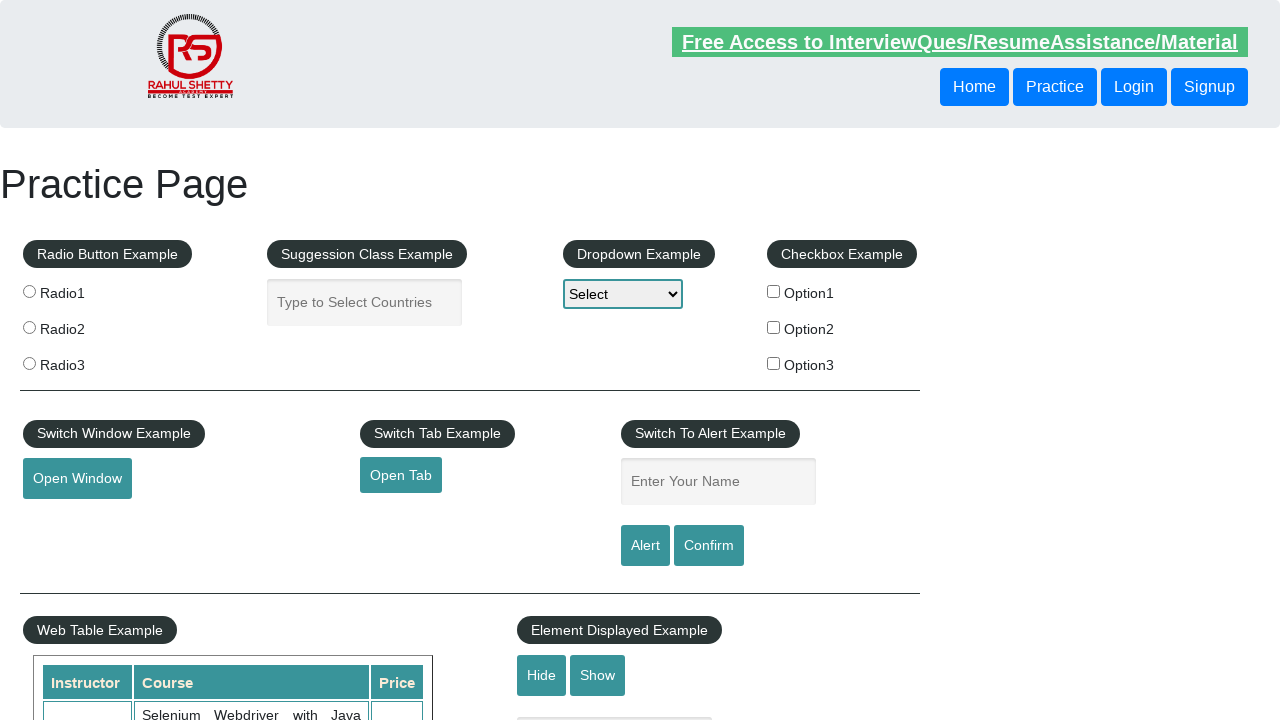